Validates that checkbox 3 is displayed and can be selected

Starting URL: http://formy-project.herokuapp.com/checkbox

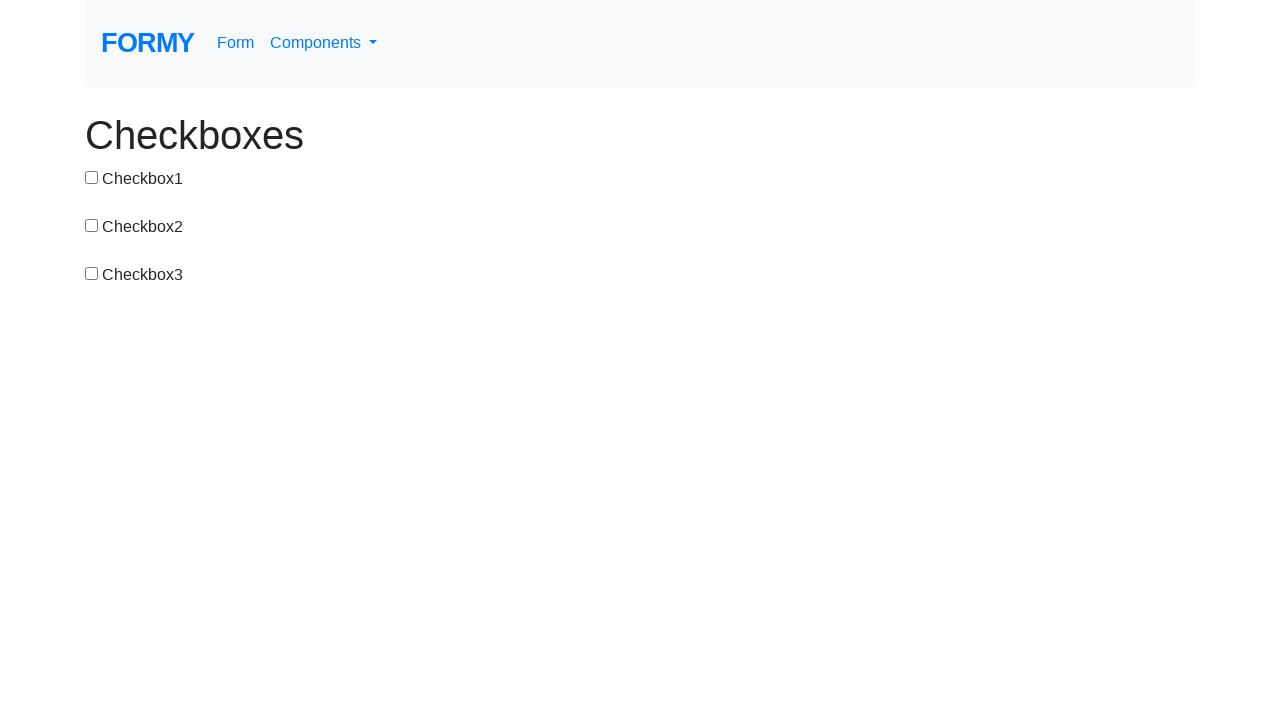

Waited for checkbox 3 to be visible
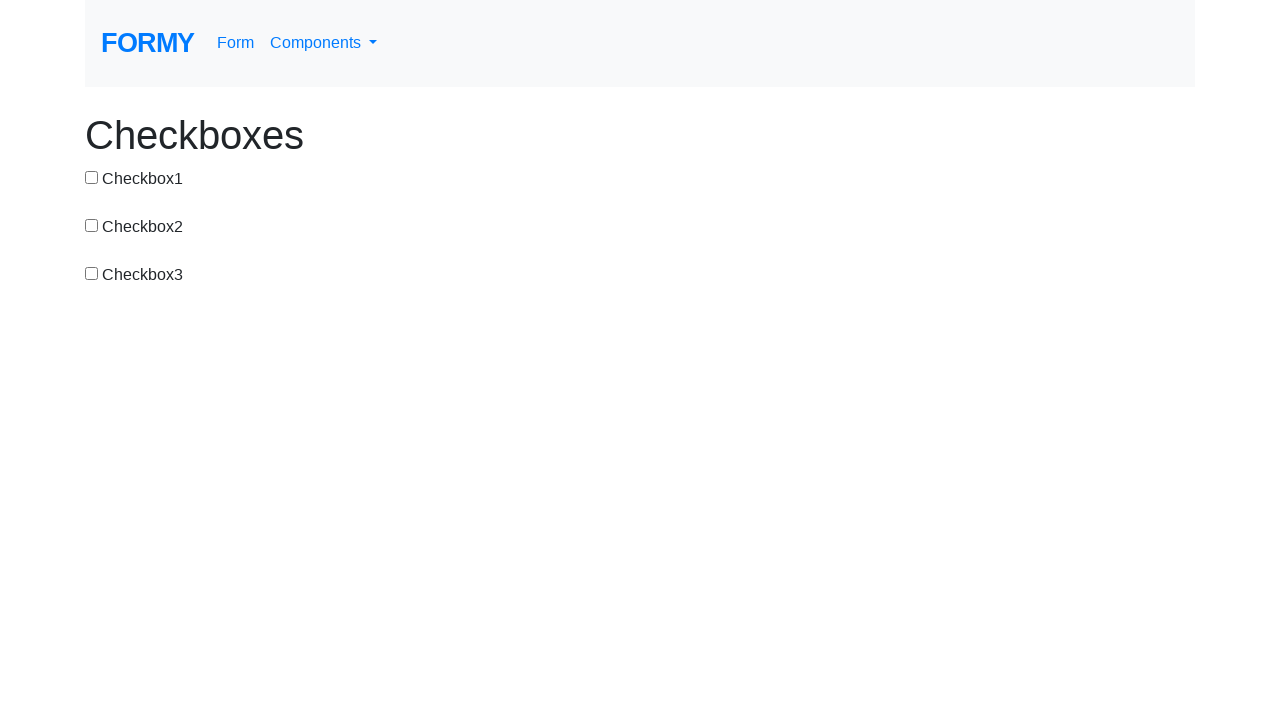

Clicked checkbox 3 at (92, 273) on #checkbox-3
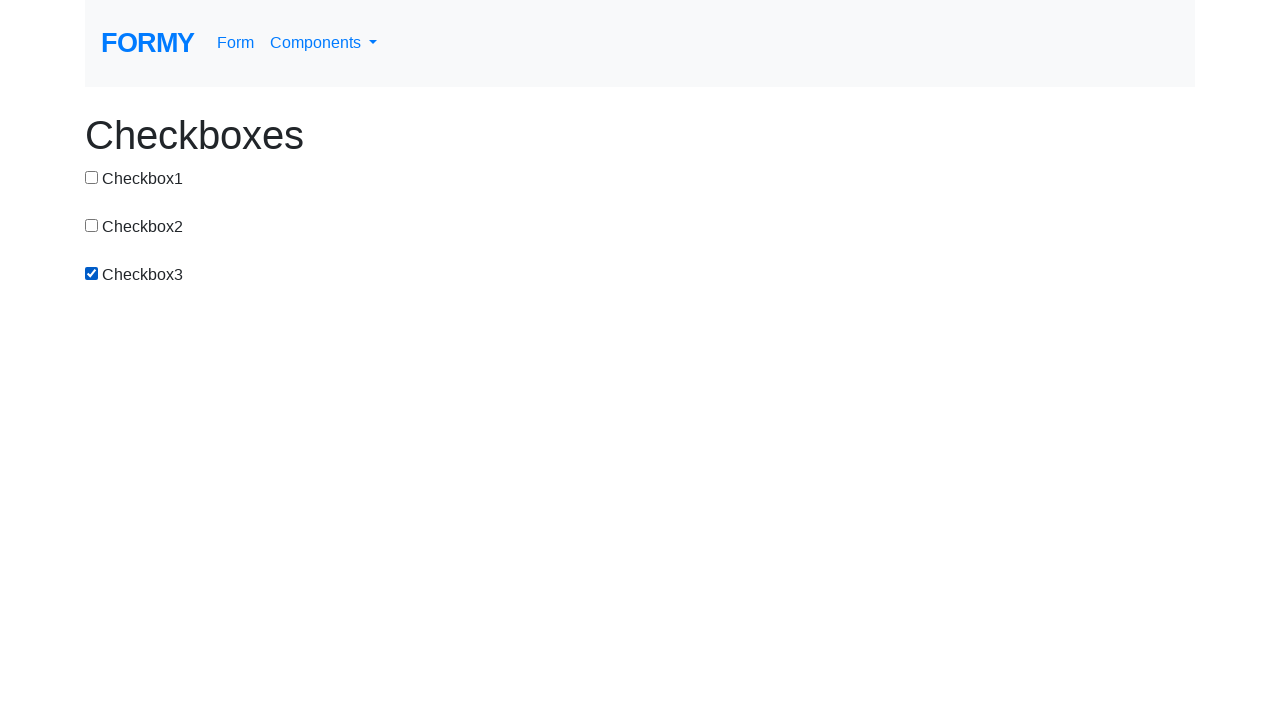

Verified that checkbox 3 is checked
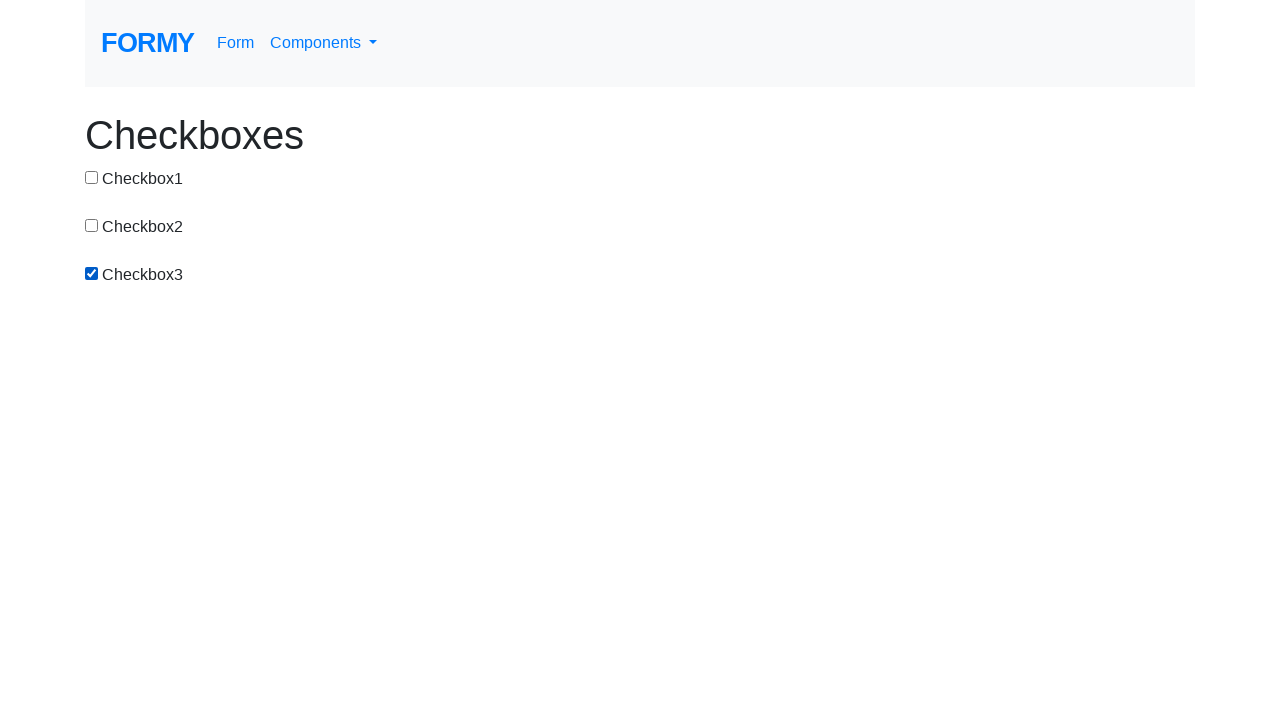

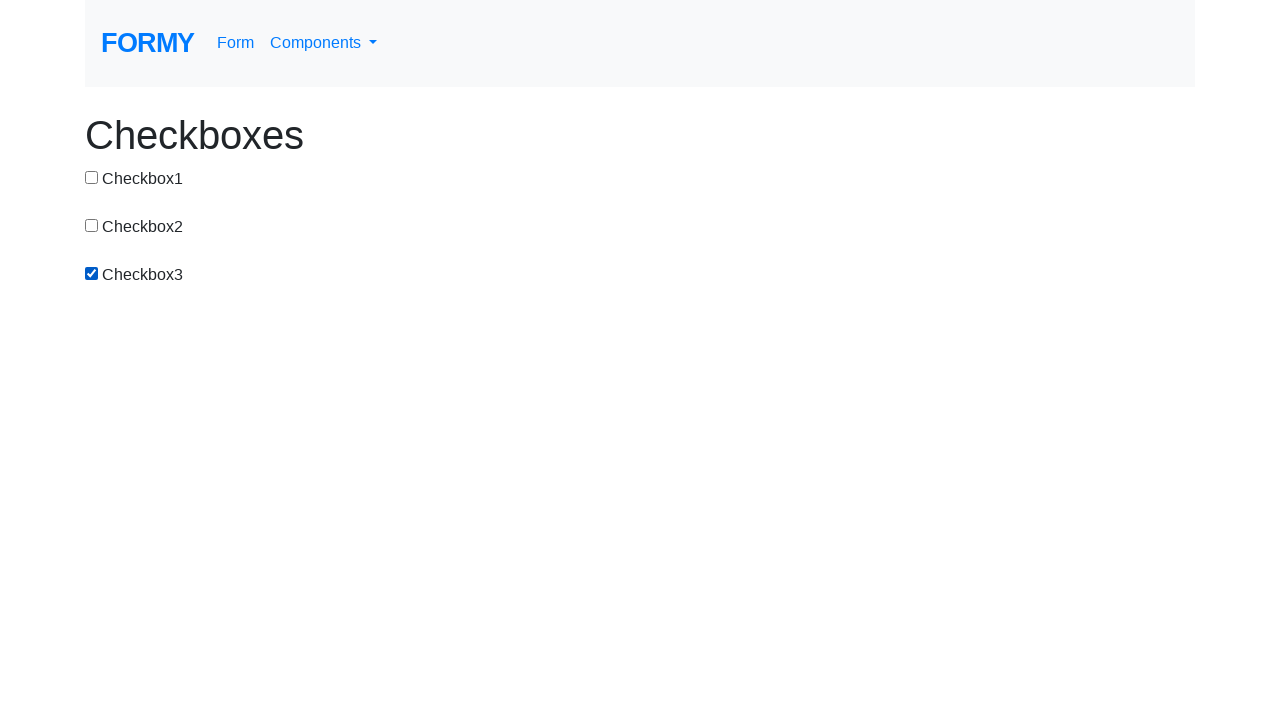